Tests scrolling to a specific iframe element on a page with nested scrolling frames

Starting URL: https://www.selenium.dev/selenium/web/scrolling_tests/frame_with_nested_scrolling_frame_out_of_view.html

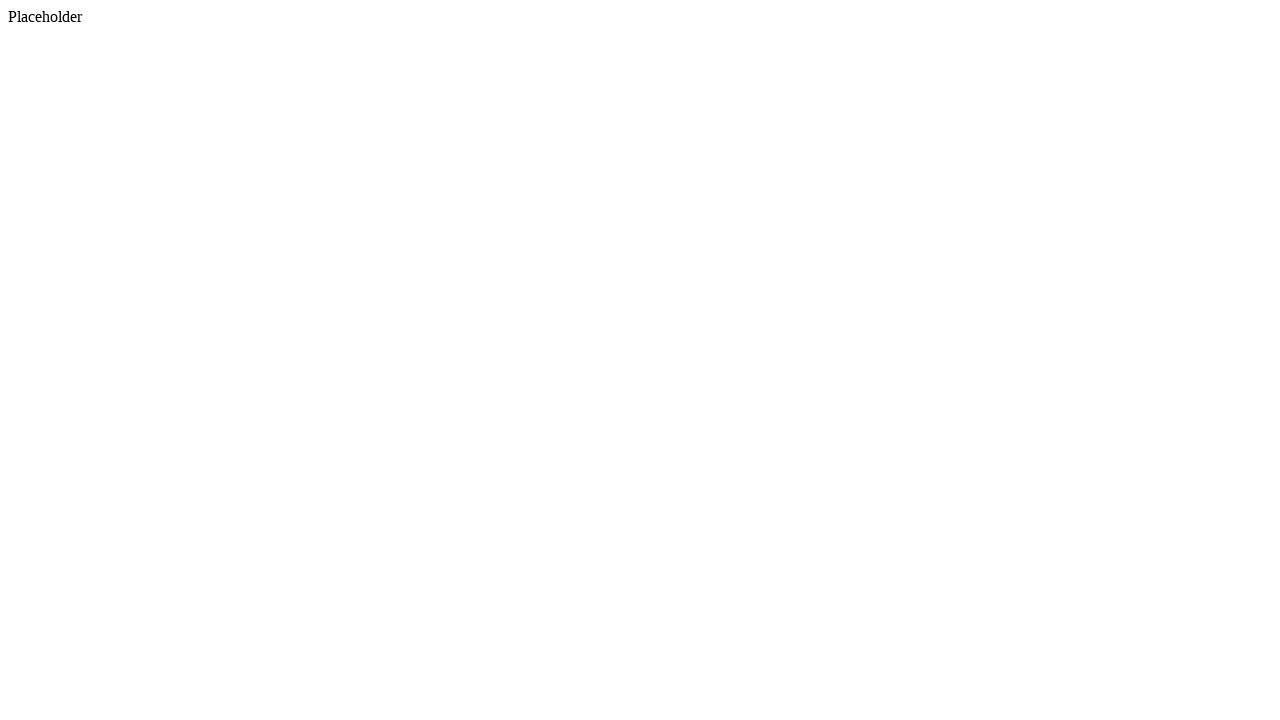

Waited 3 seconds for page to load
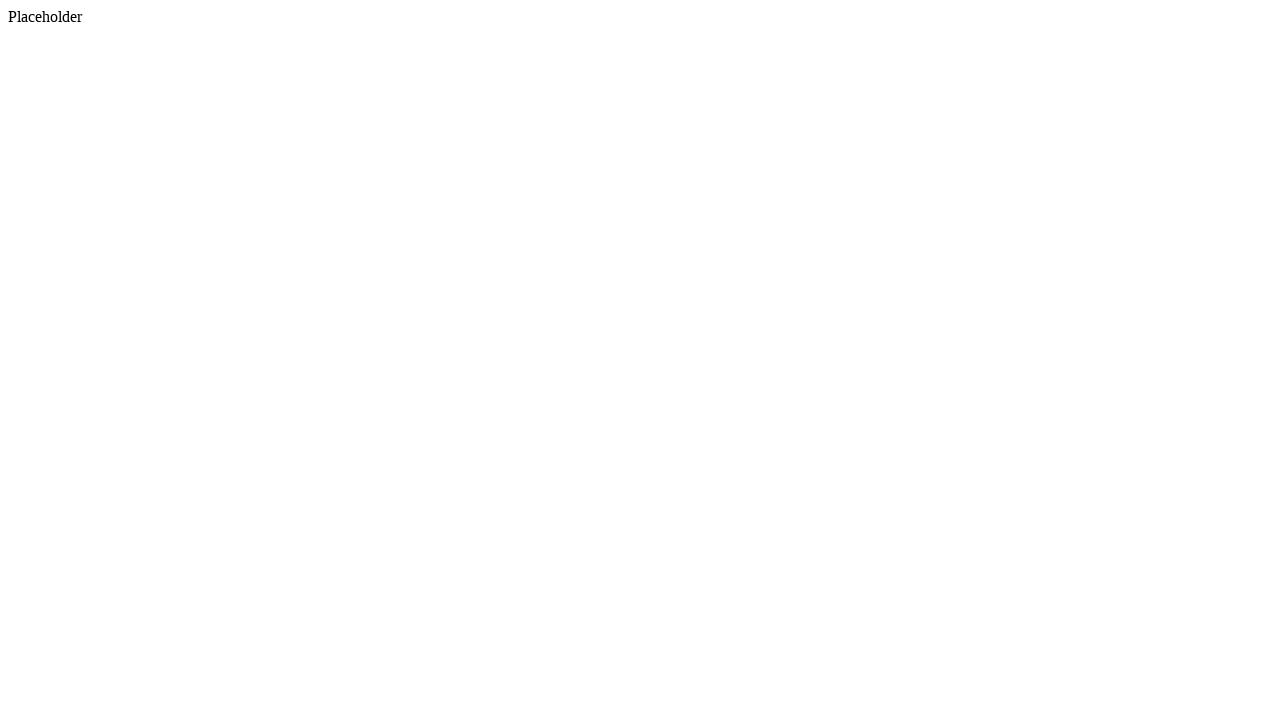

Located nested scrolling iframe element
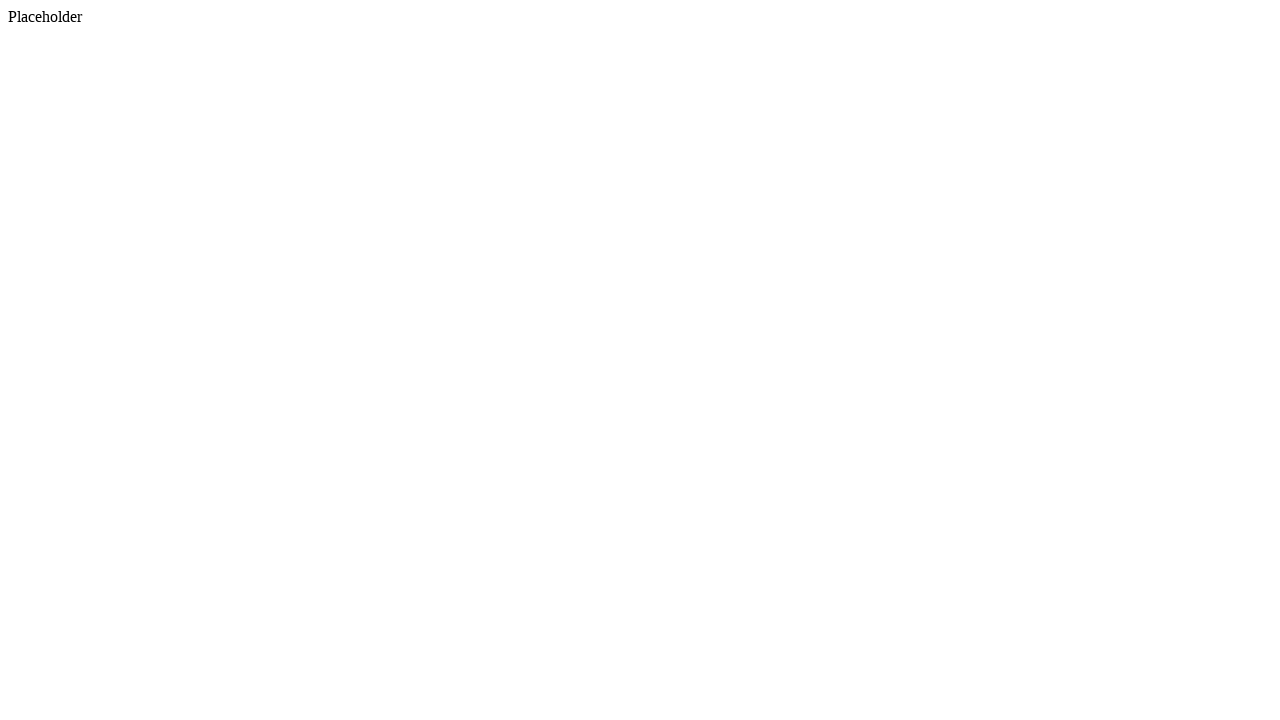

Scrolled to nested scrolling iframe element if needed
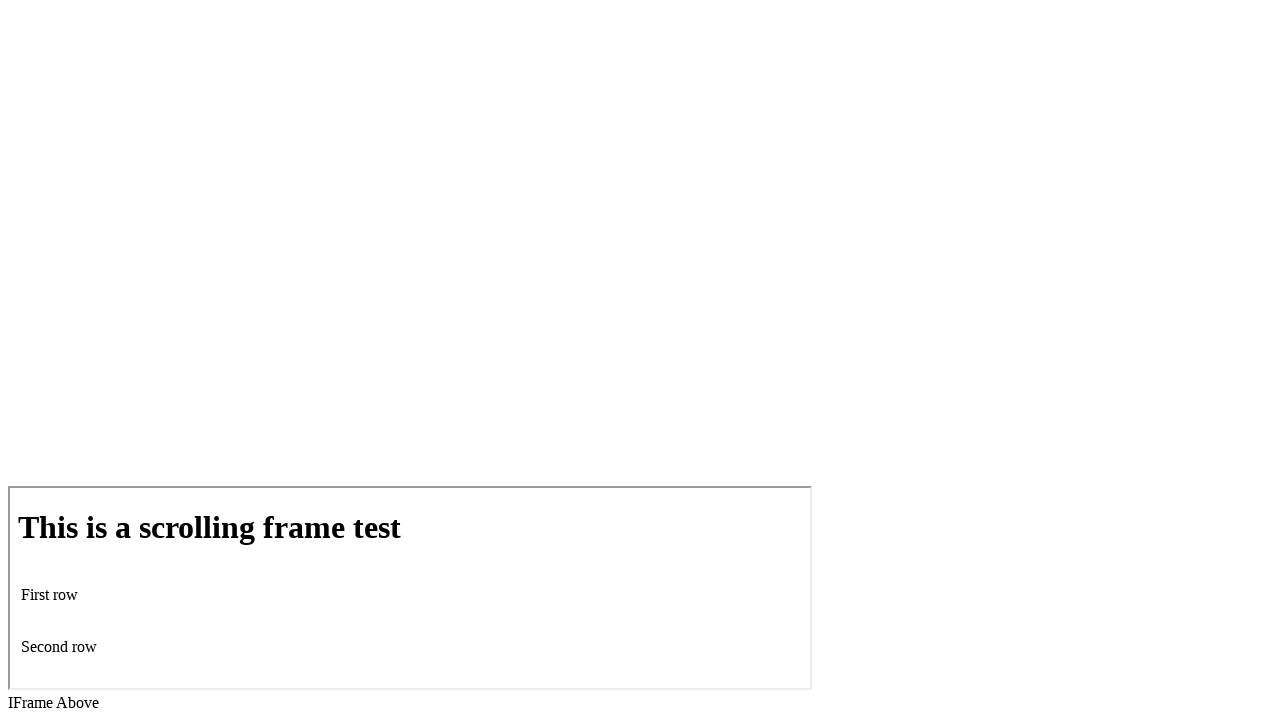

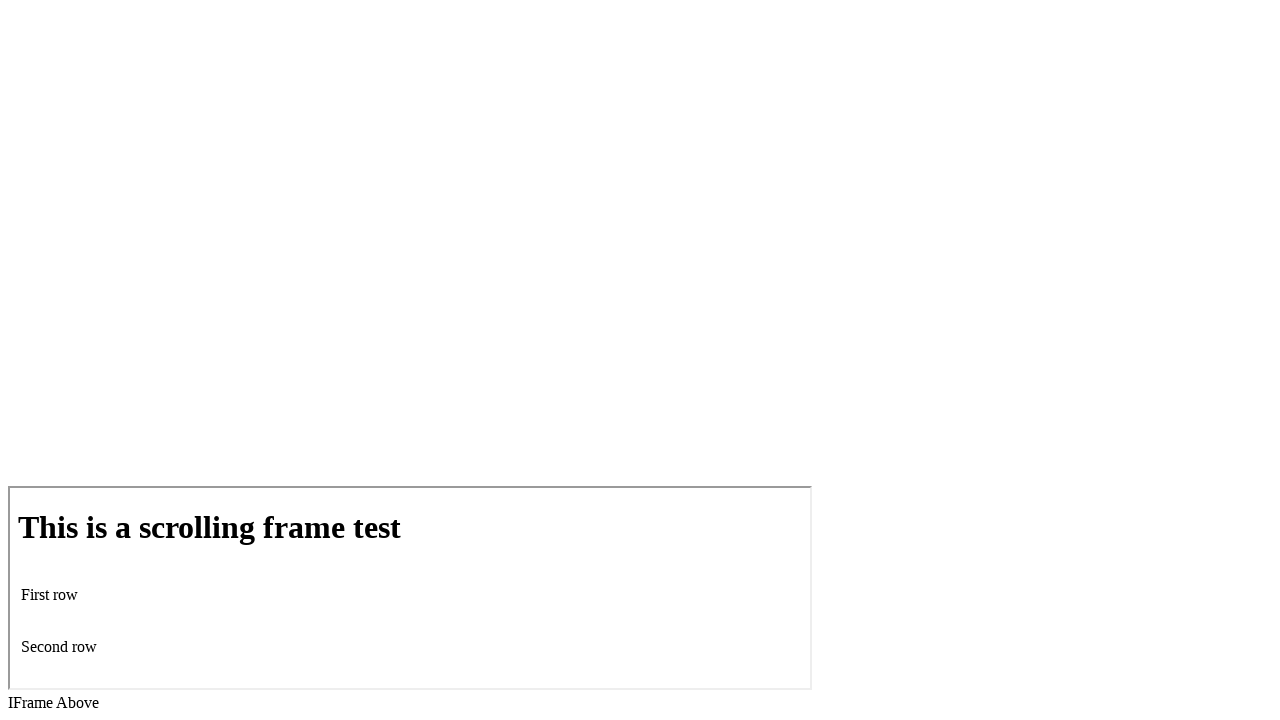